Tests accepting a JavaScript alert dialog and verifying the result text

Starting URL: https://automationfc.github.io/basic-form/index.html

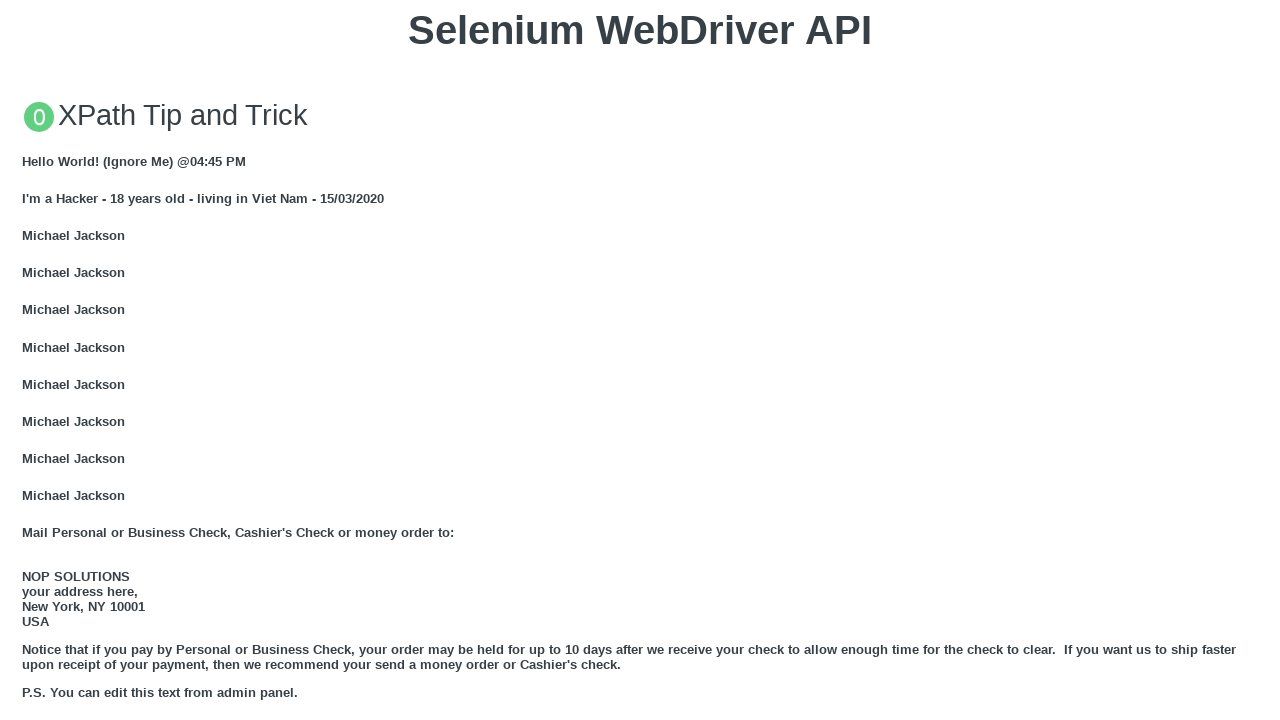

Clicked button to trigger JavaScript alert at (640, 360) on xpath=//button[text()='Click for JS Alert']
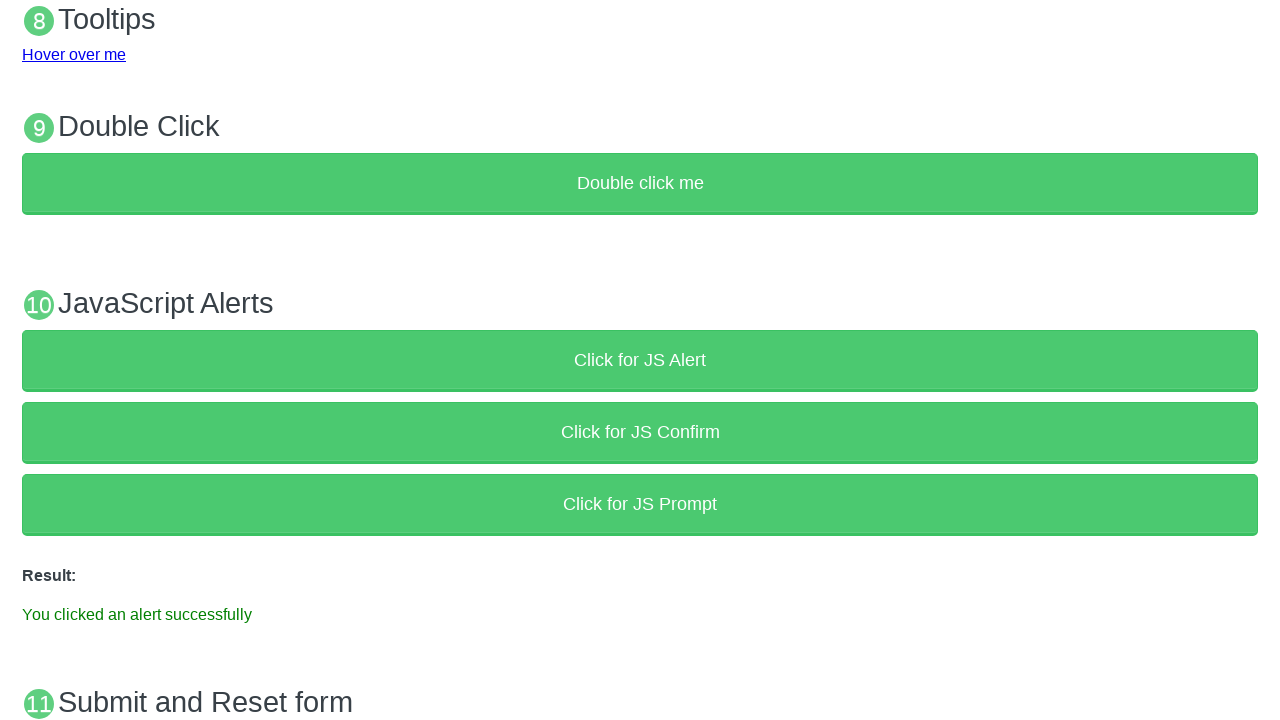

Set up dialog handler to accept alert
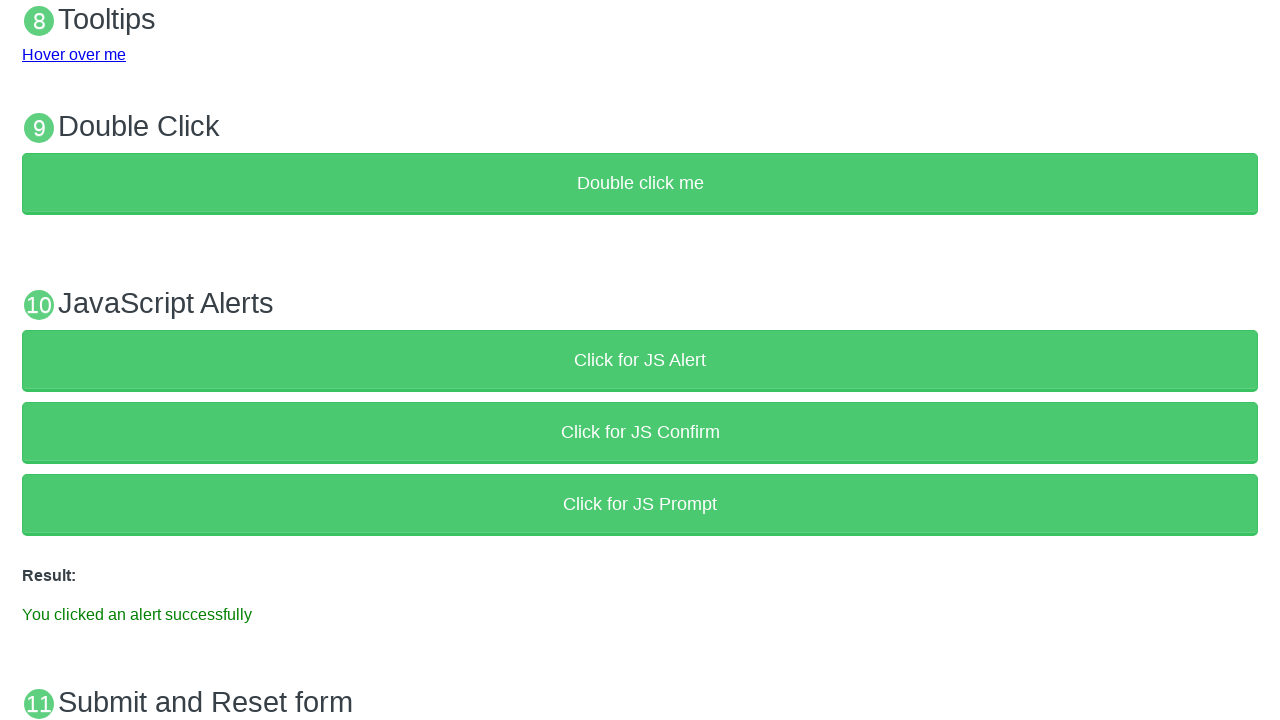

Result text element appeared after accepting alert
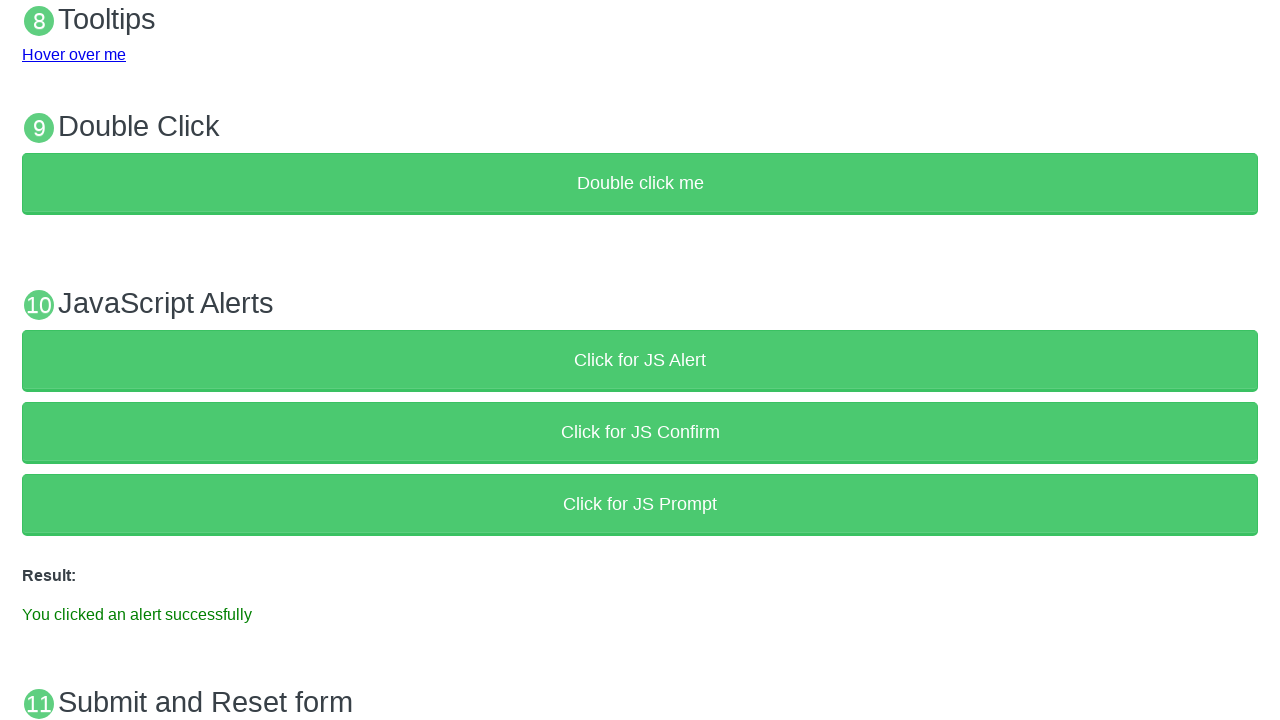

Verified result text contains expected message 'You clicked an alert successfully'
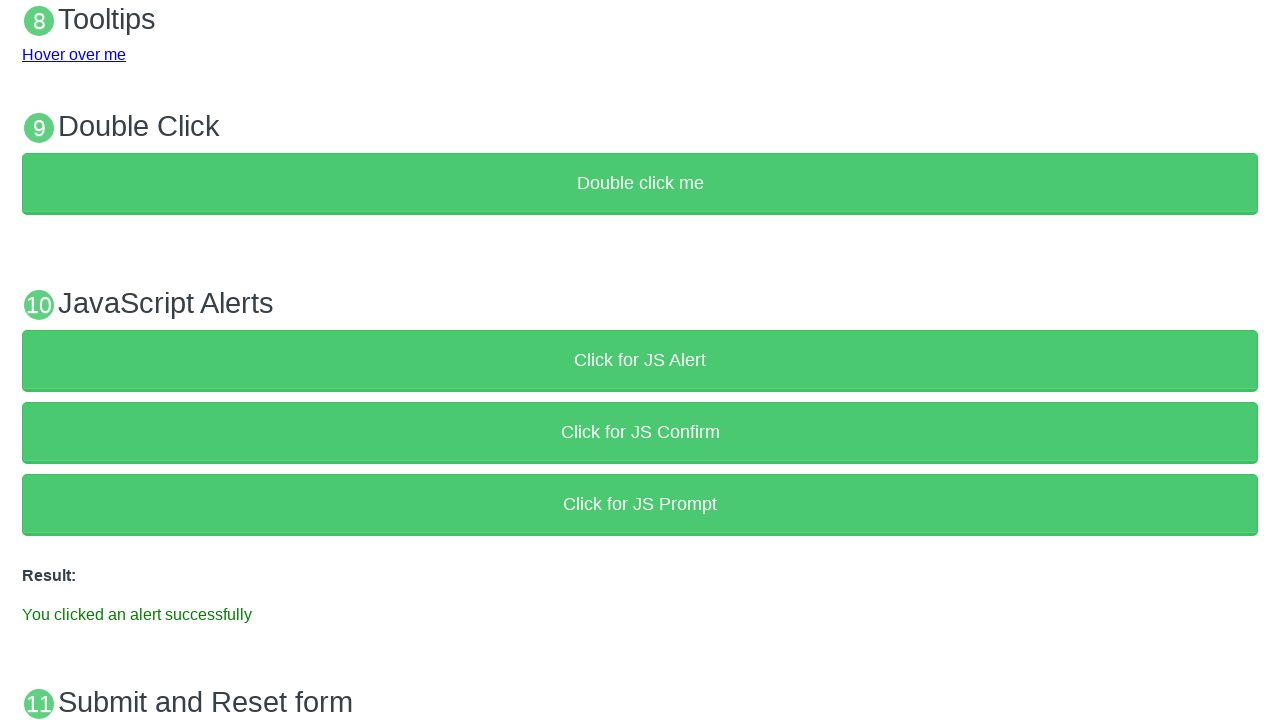

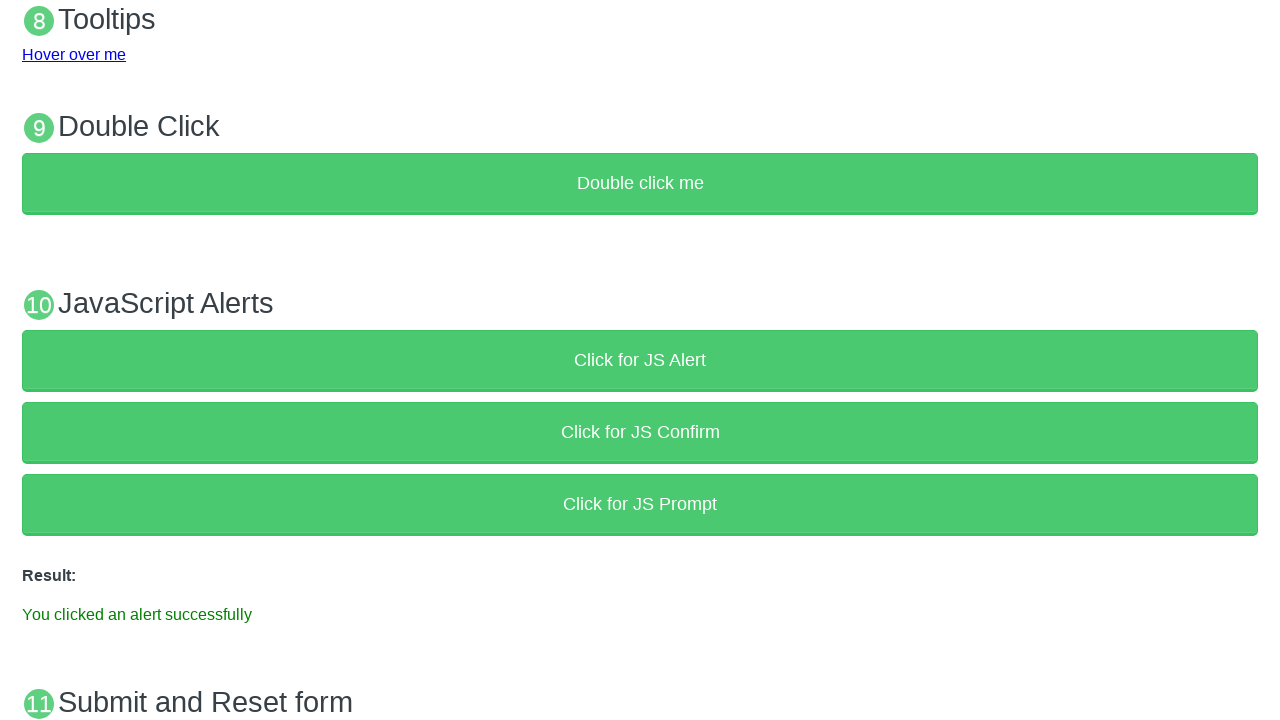